Tests the search functionality by entering random text that should return zero results, then verifies the results count shows zero.

Starting URL: https://www.redmine.org/

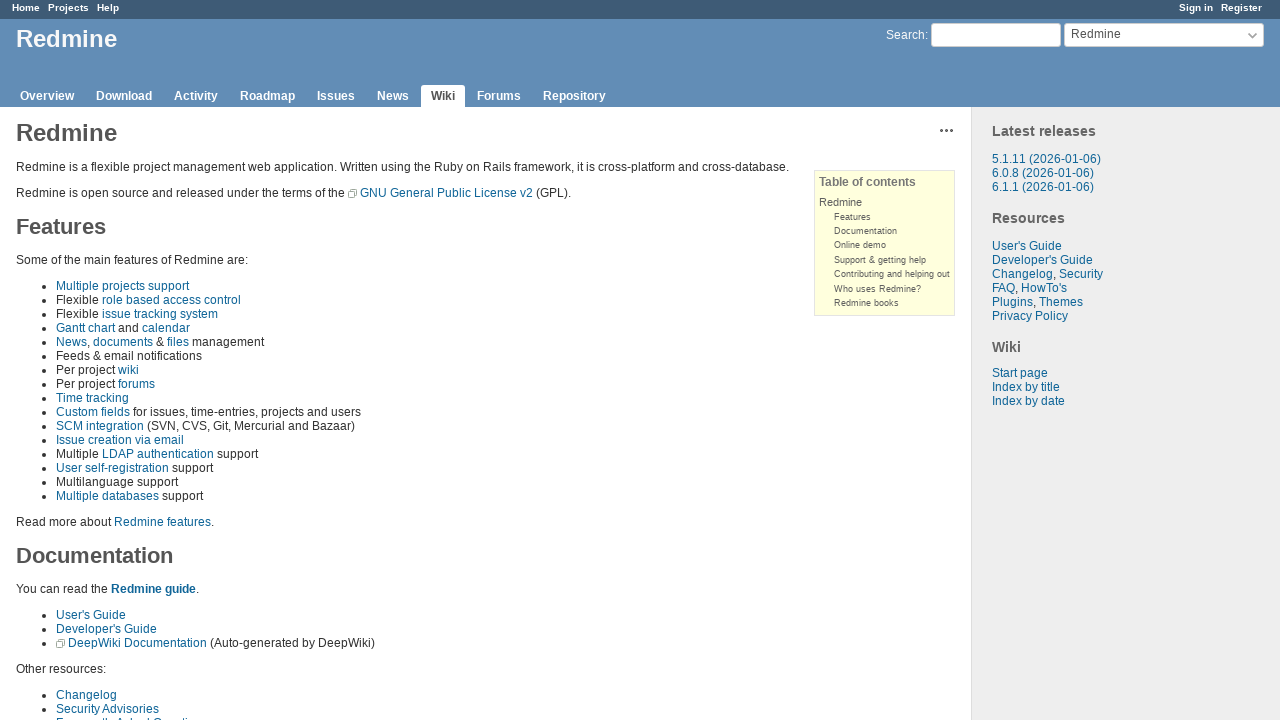

Filled search field with random text 'xyzrandomtext8472' on #q
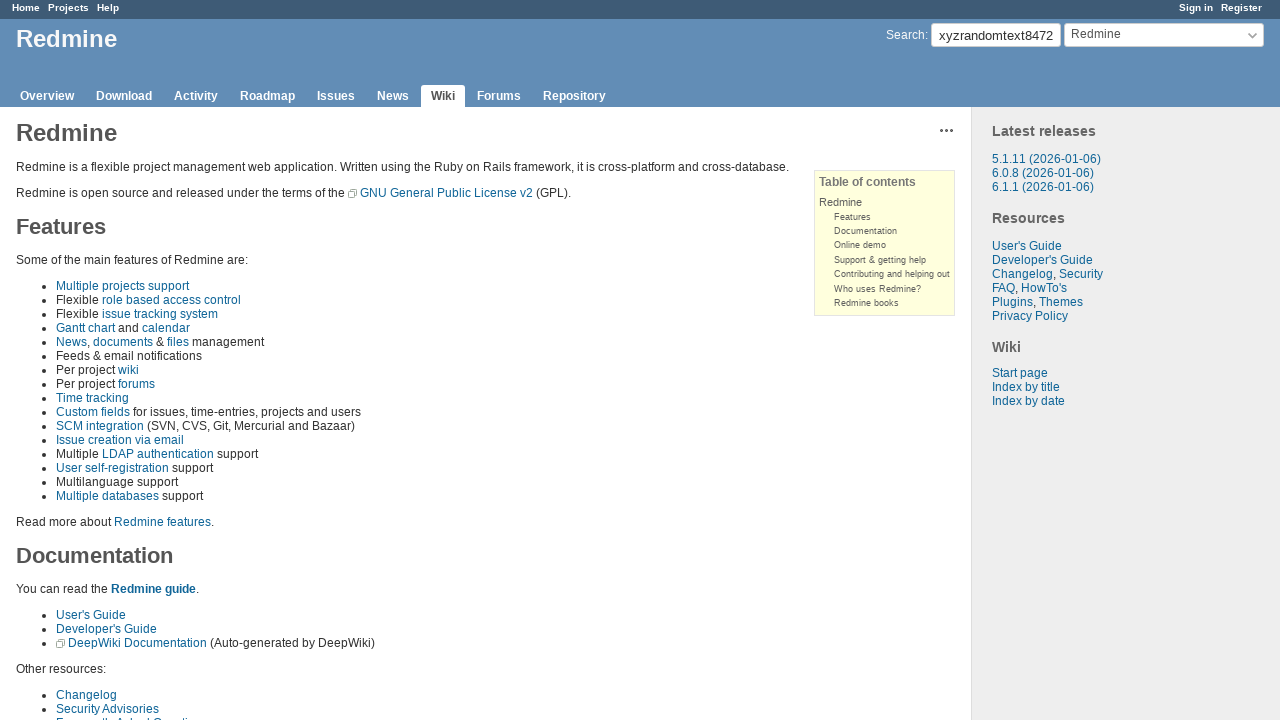

Pressed Enter to submit search on #q
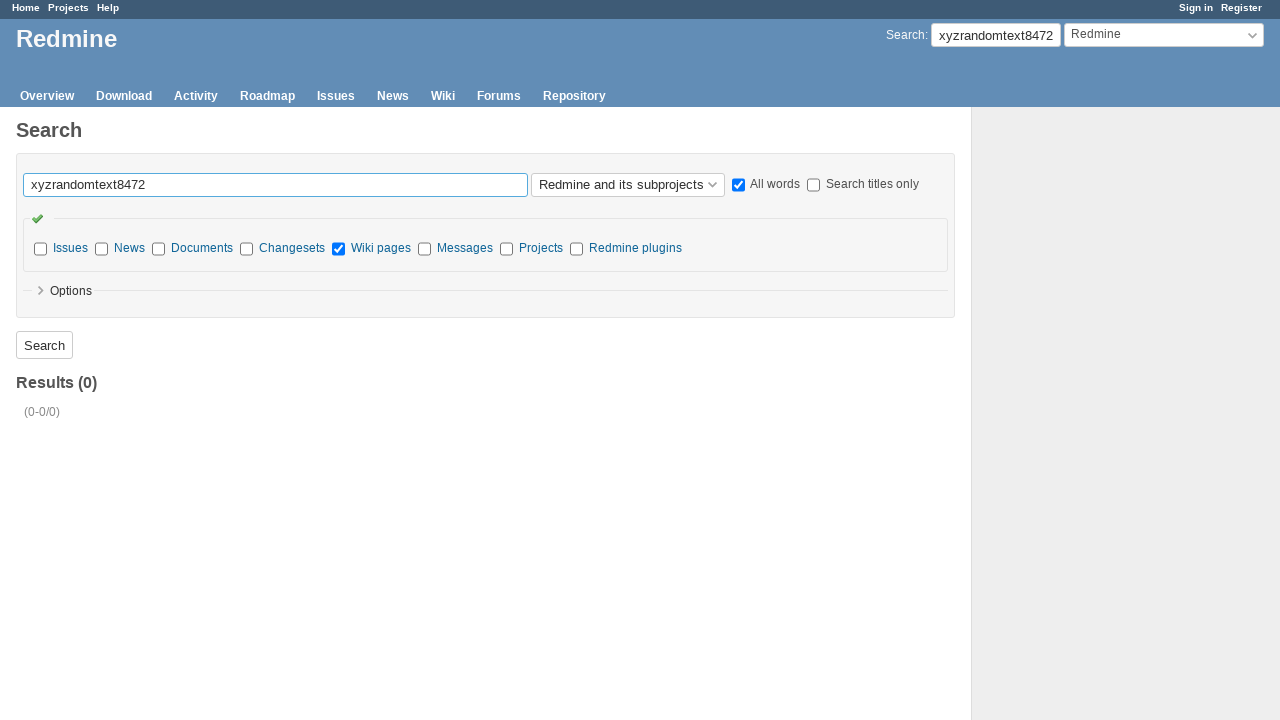

Verified zero results message is displayed
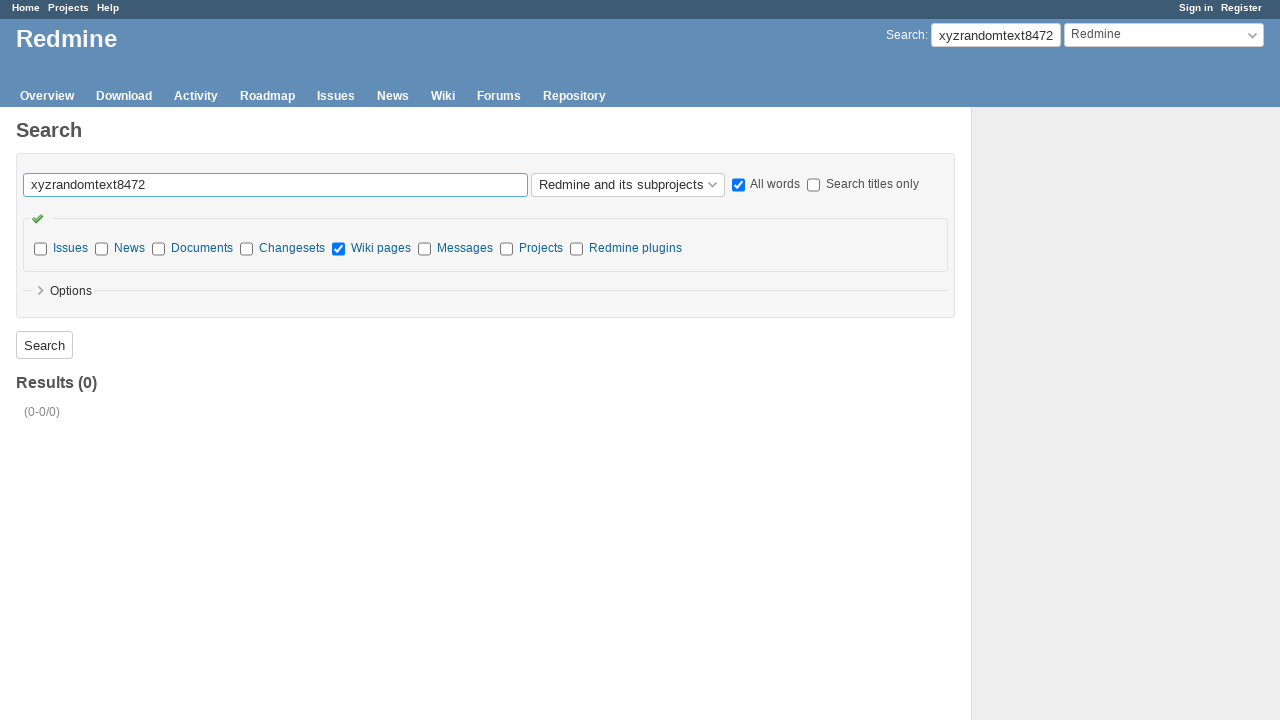

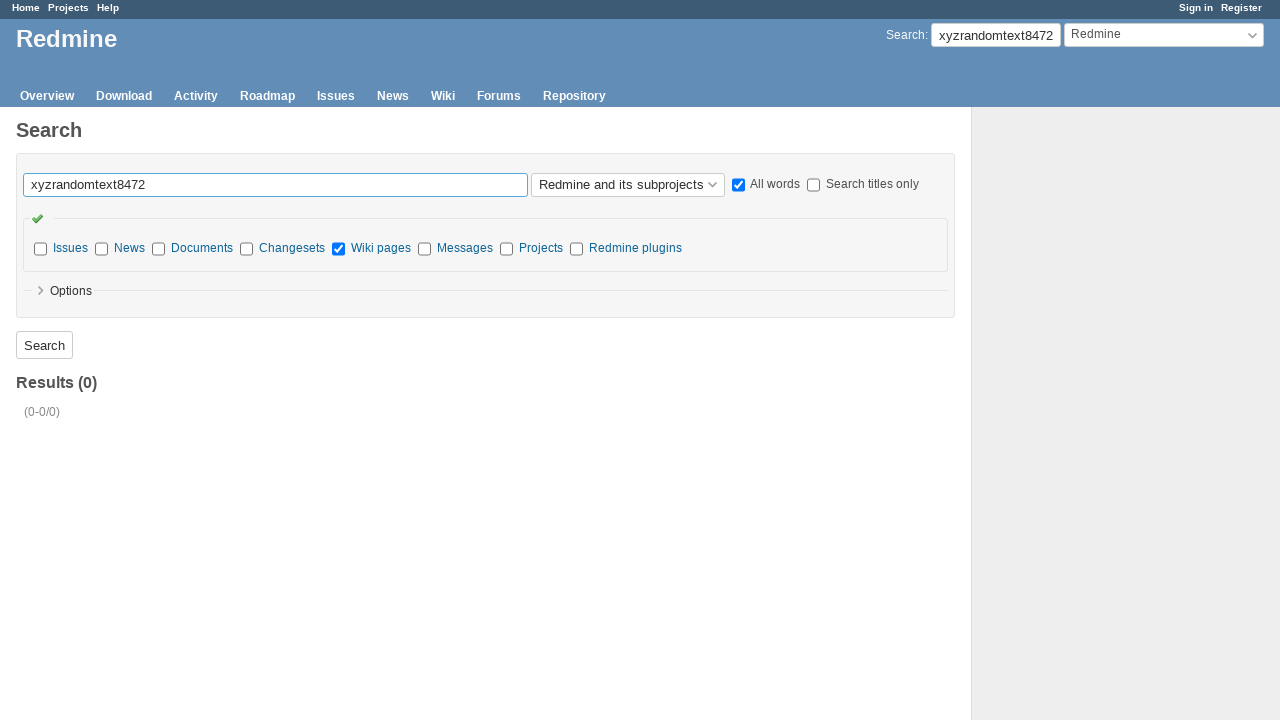